Searches for an object, opens its details, and navigates through the image gallery

Starting URL: http://www.navigator.ba

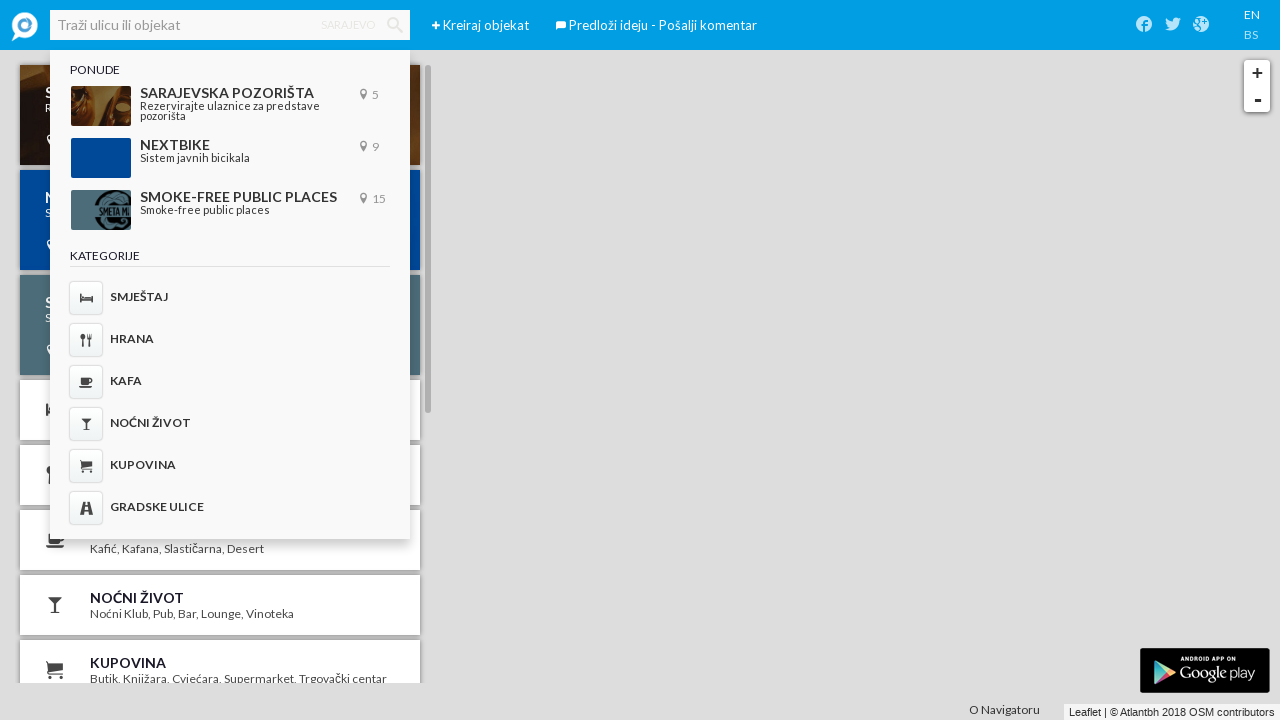

Filled search field with 'Ambrosia' on .ember-view.ember-text-field.tt-query
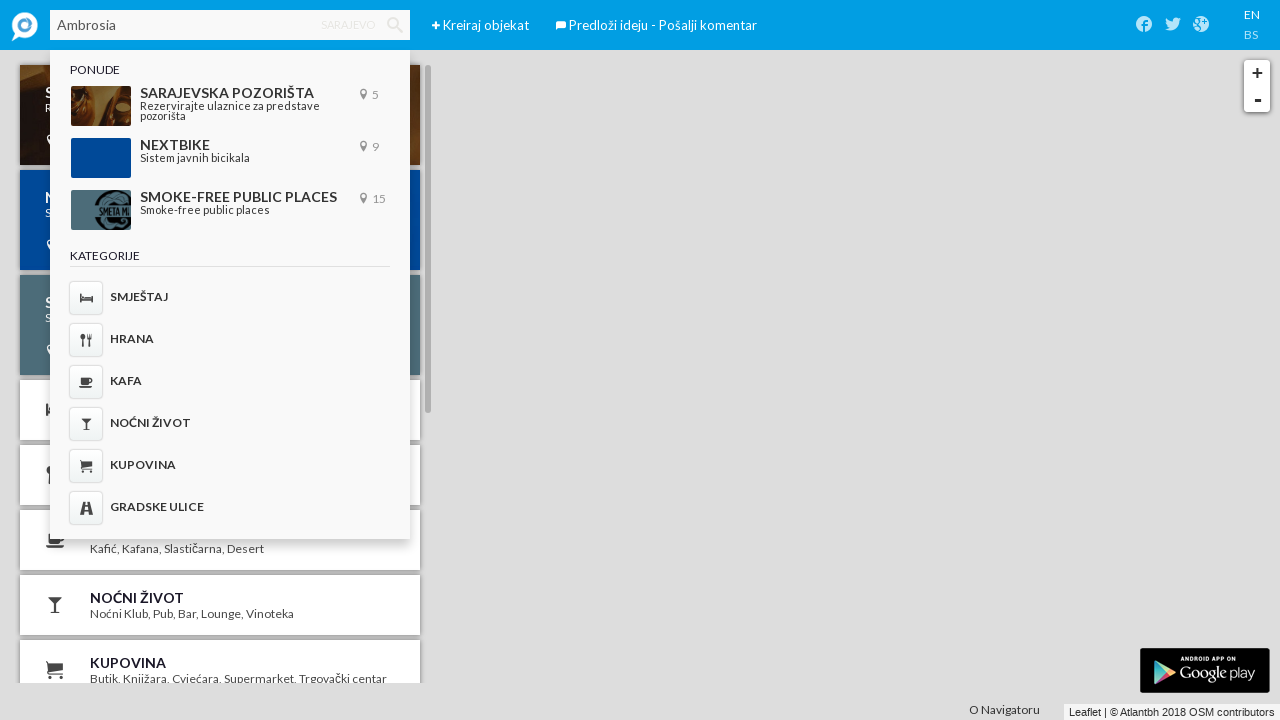

Clicked search button at (395, 25) on .iconav-search
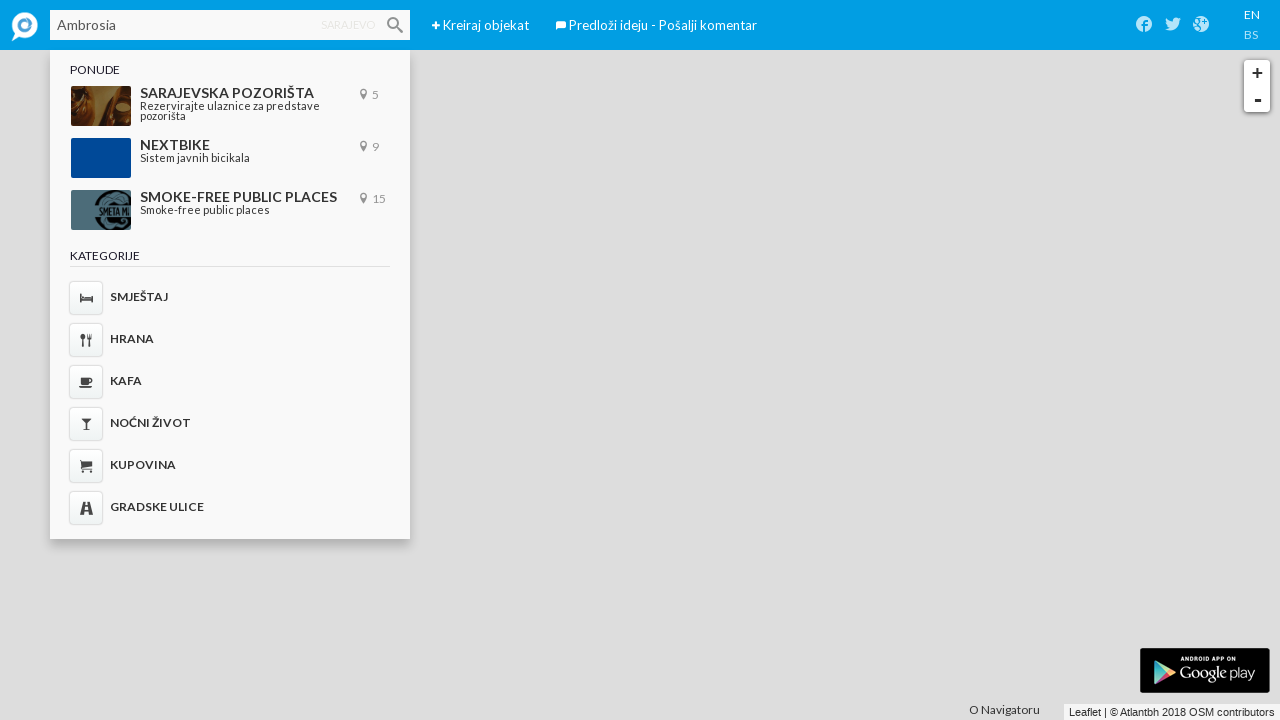

Search results loaded - found Kulturalna asocijacija AMBROSIA
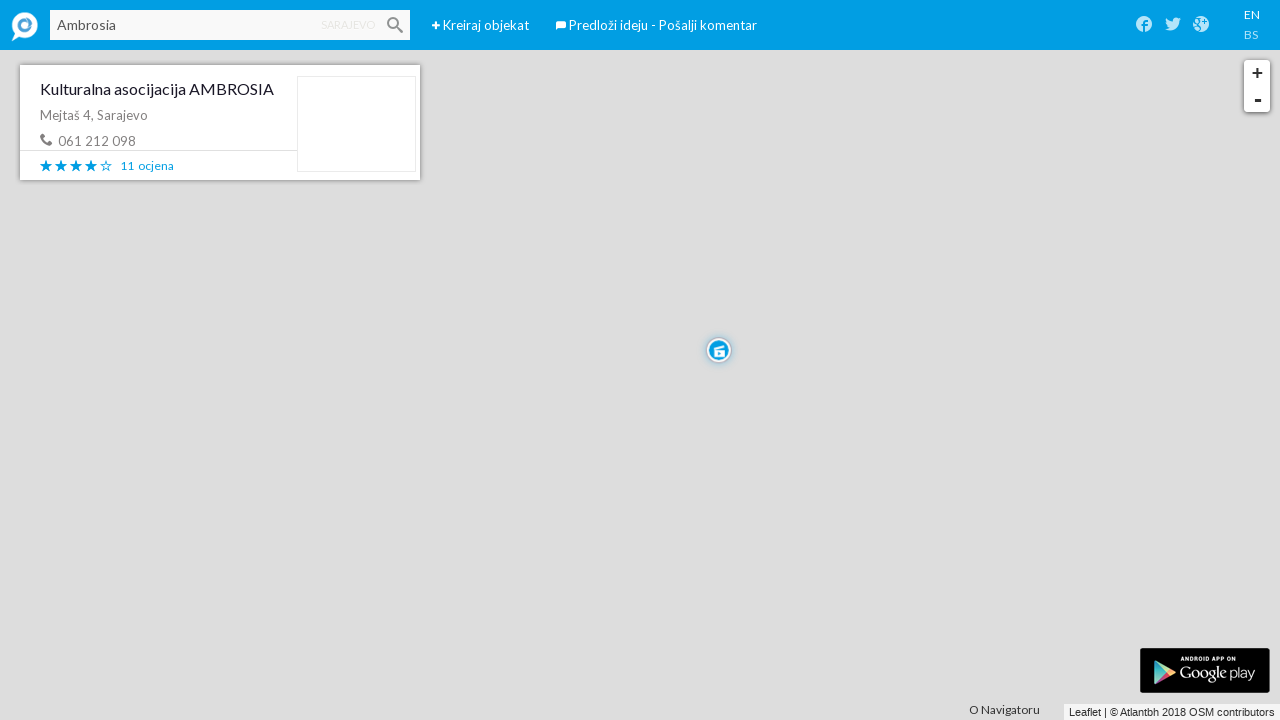

Clicked on search result to open details at (155, 89) on .name
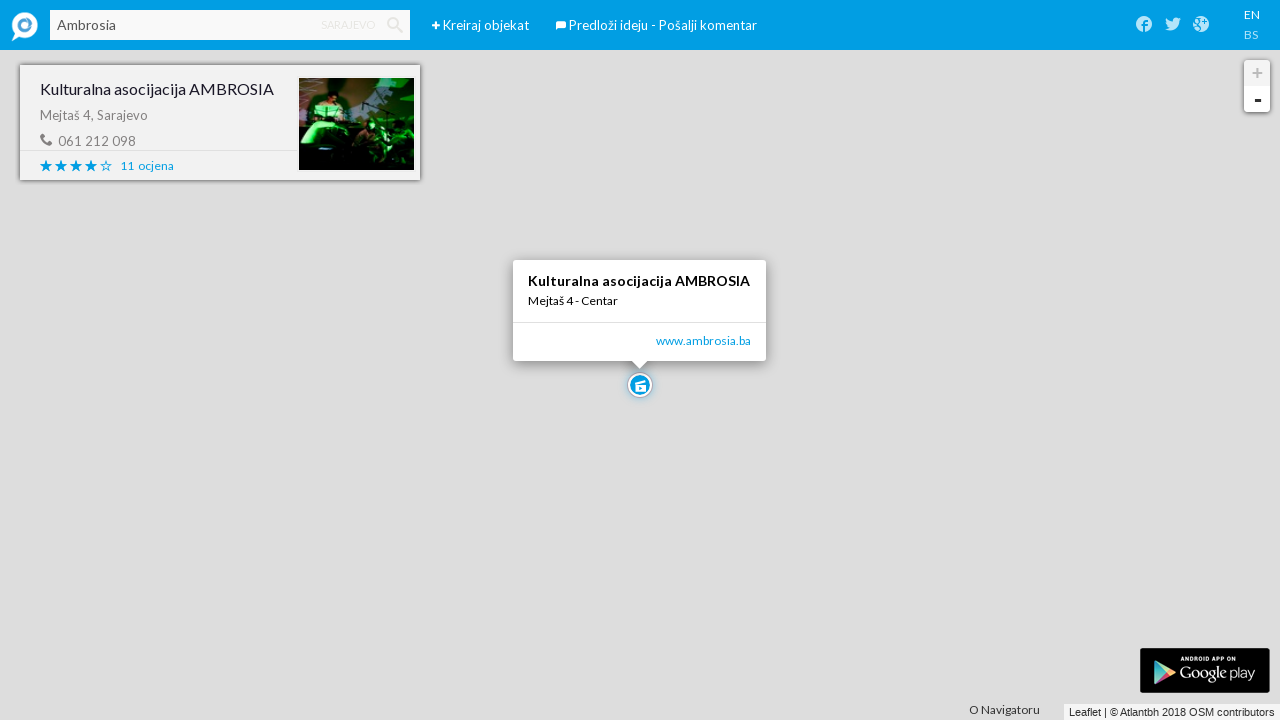

Details page loaded with category 'Umjetnost i zabava'
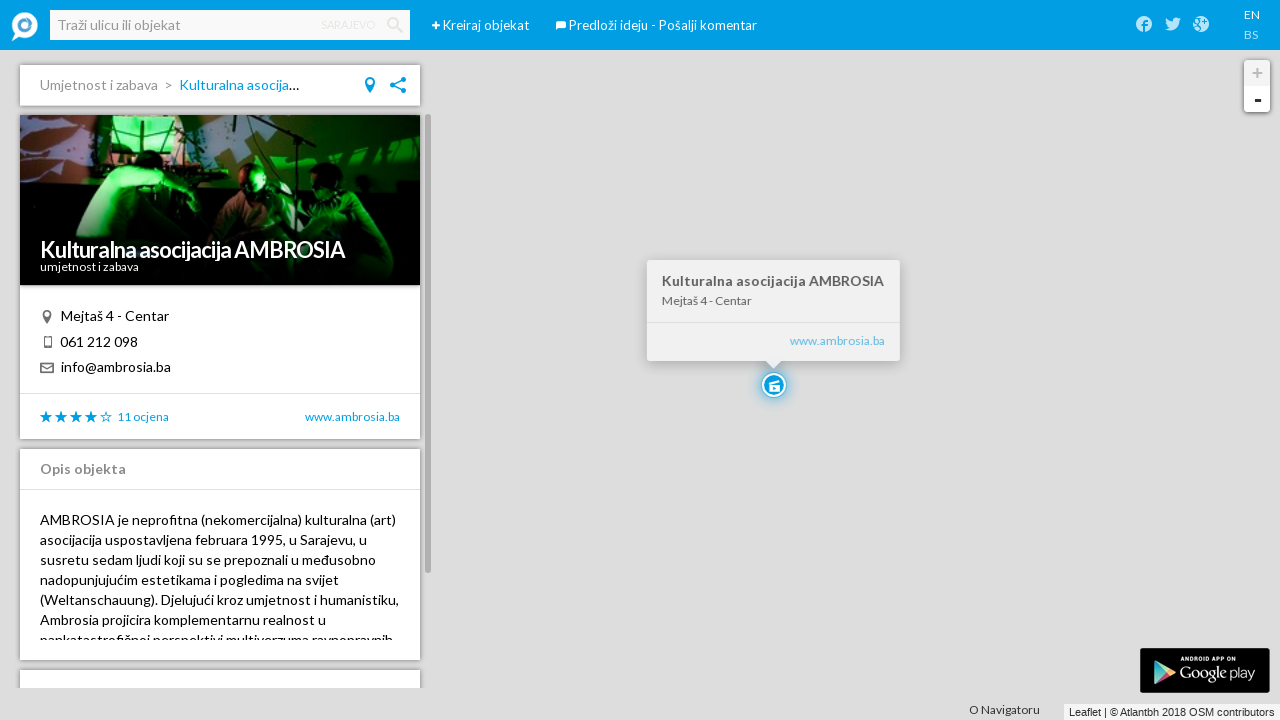

Opened image gallery at (220, 176) on img[src*='//navigator-upload-prod.s3.amazonaws.com/attachments/files/000/004/803
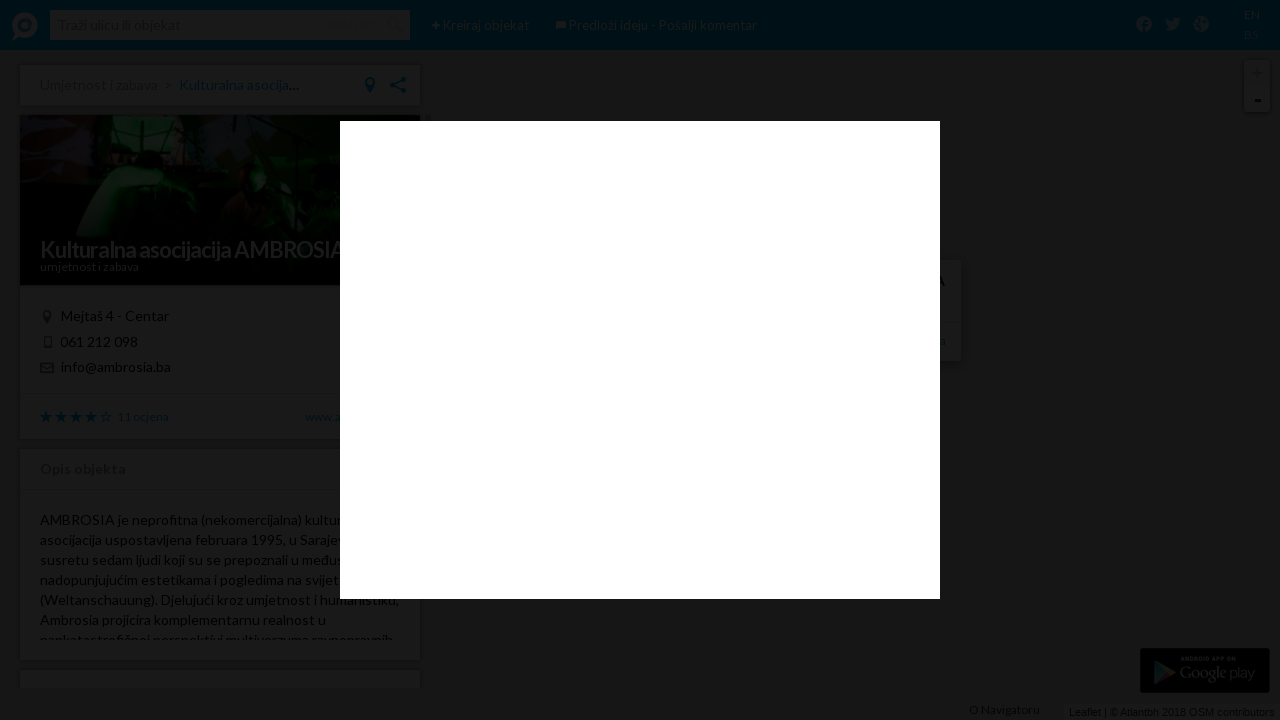

Navigated to next image in gallery at (280, 630) on #cboxNext
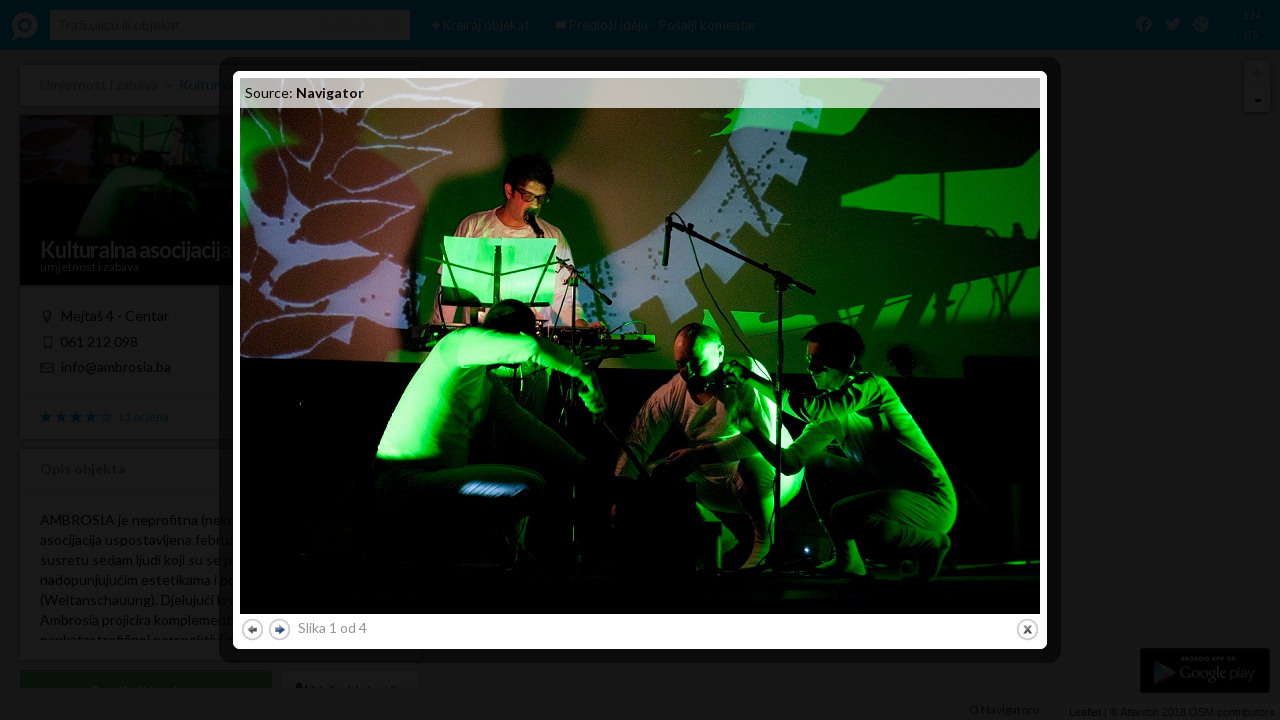

Navigated to previous image in gallery at (252, 630) on #cboxPrevious
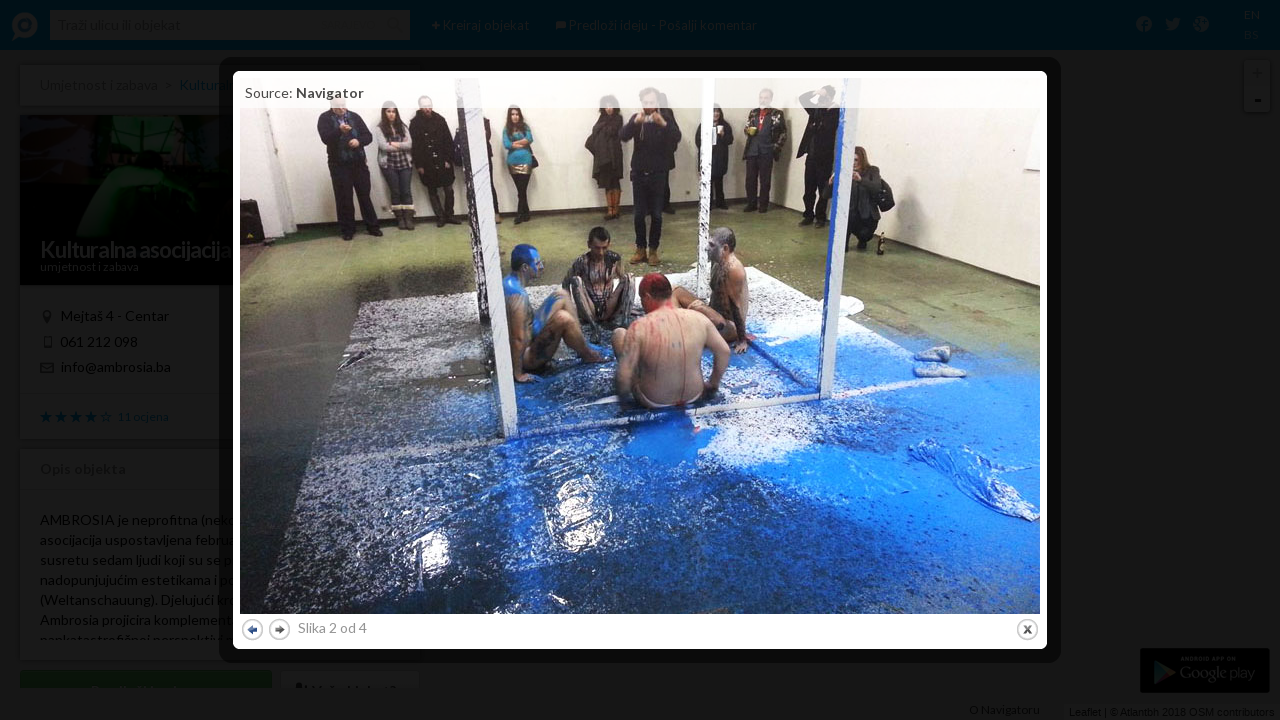

Closed image gallery at (1028, 630) on #cboxClose
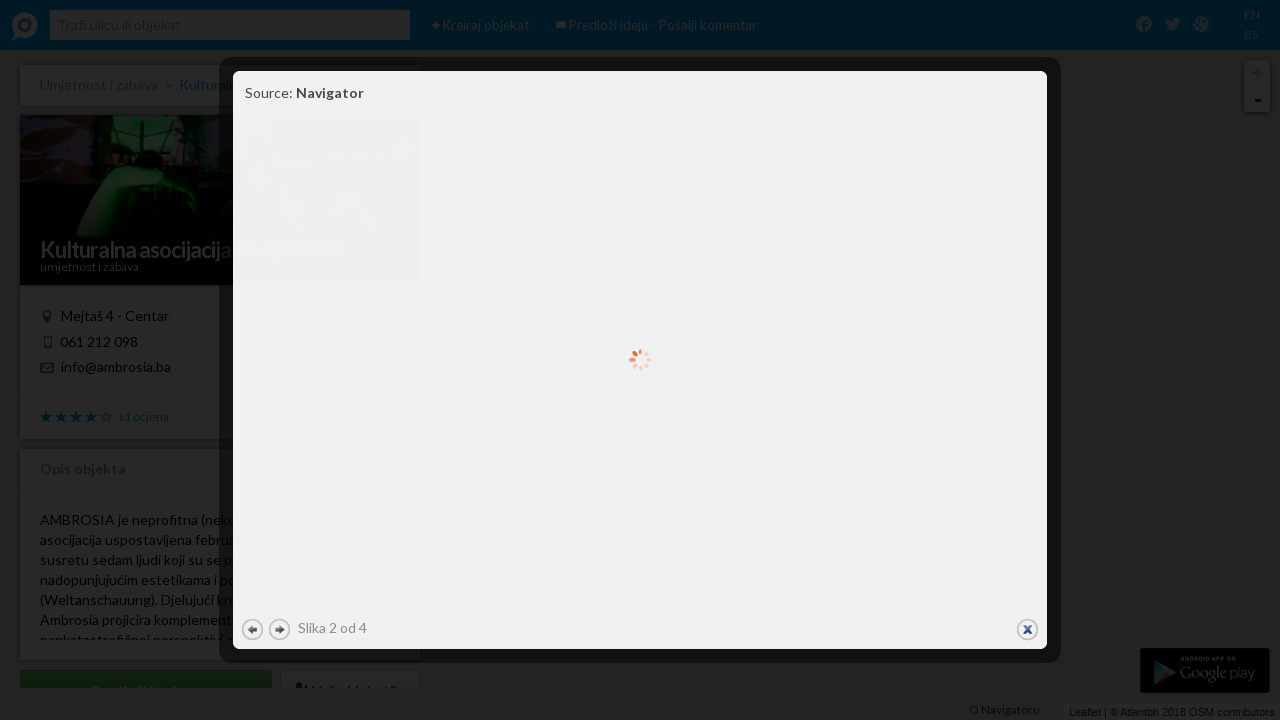

Clicked logo to return to homepage at (25, 25) on img[src*='http://www.navigator.ba/assets/logomain.png']
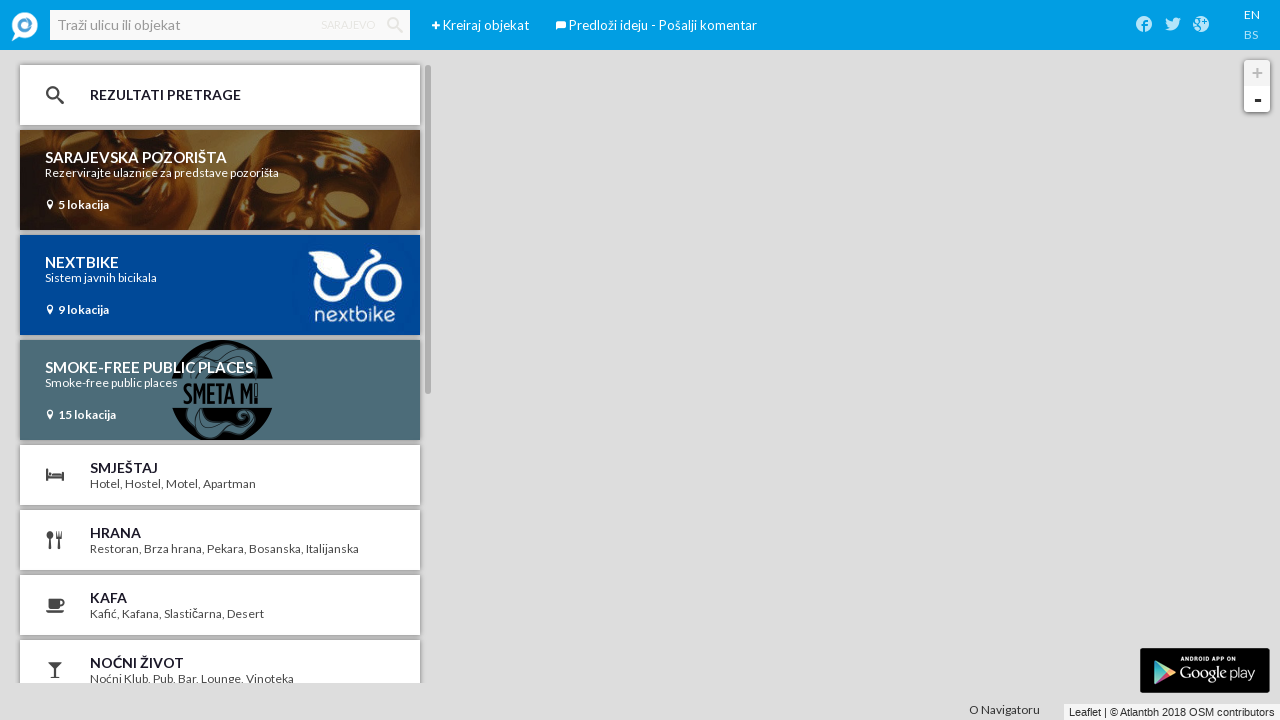

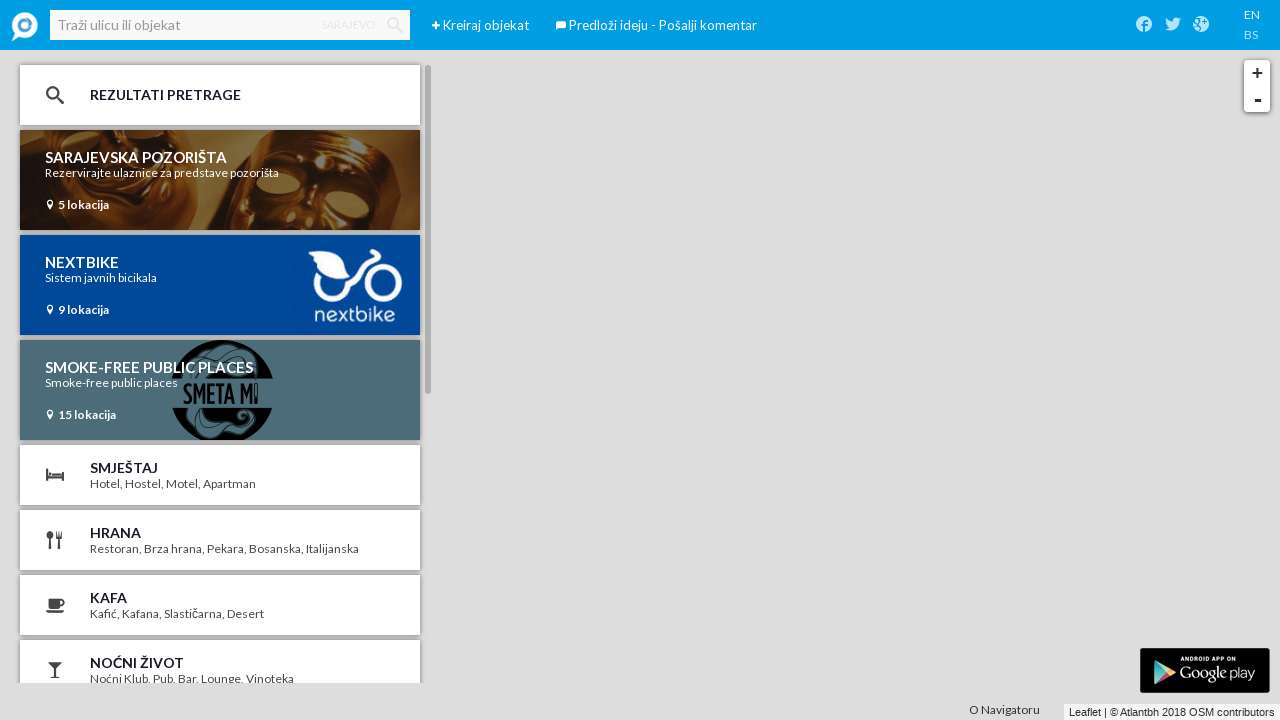